Tests navigation functionality by finding the "Jobs" link in the main navigation menu, clicking it, and verifying that the page title matches the expected value.

Starting URL: https://alchemy.hguy.co/jobs

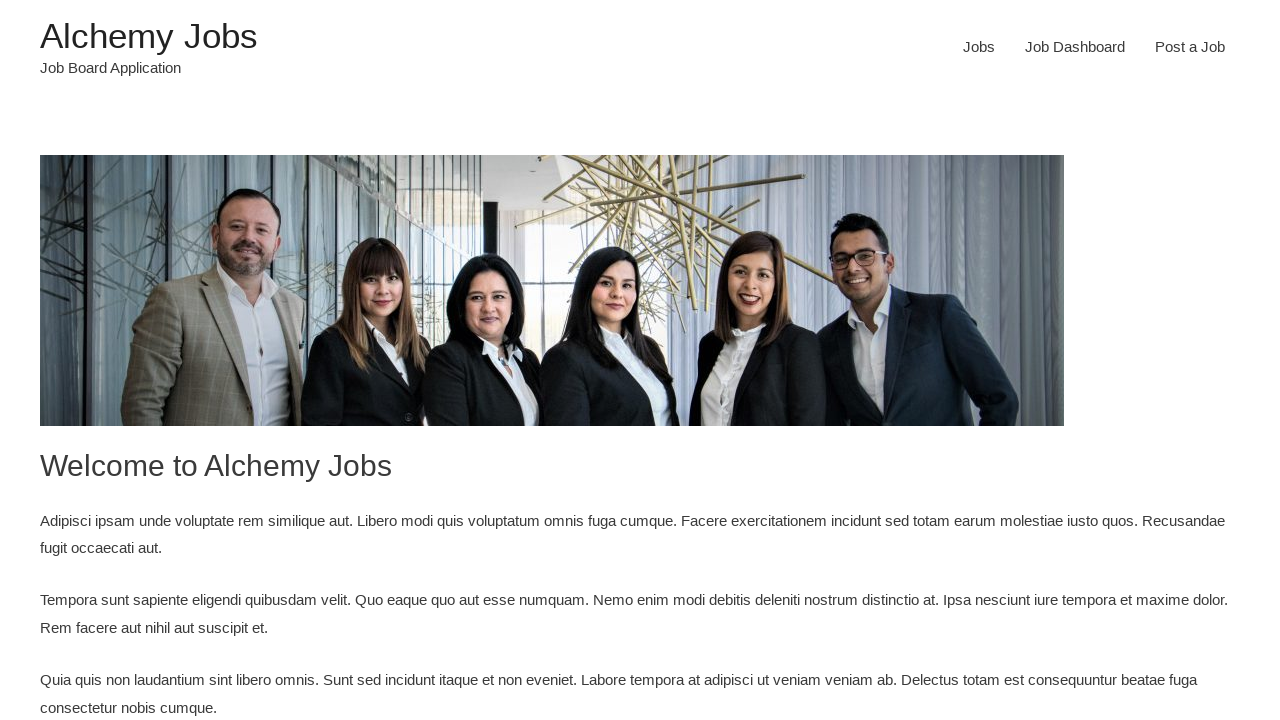

Located all navigation menu items
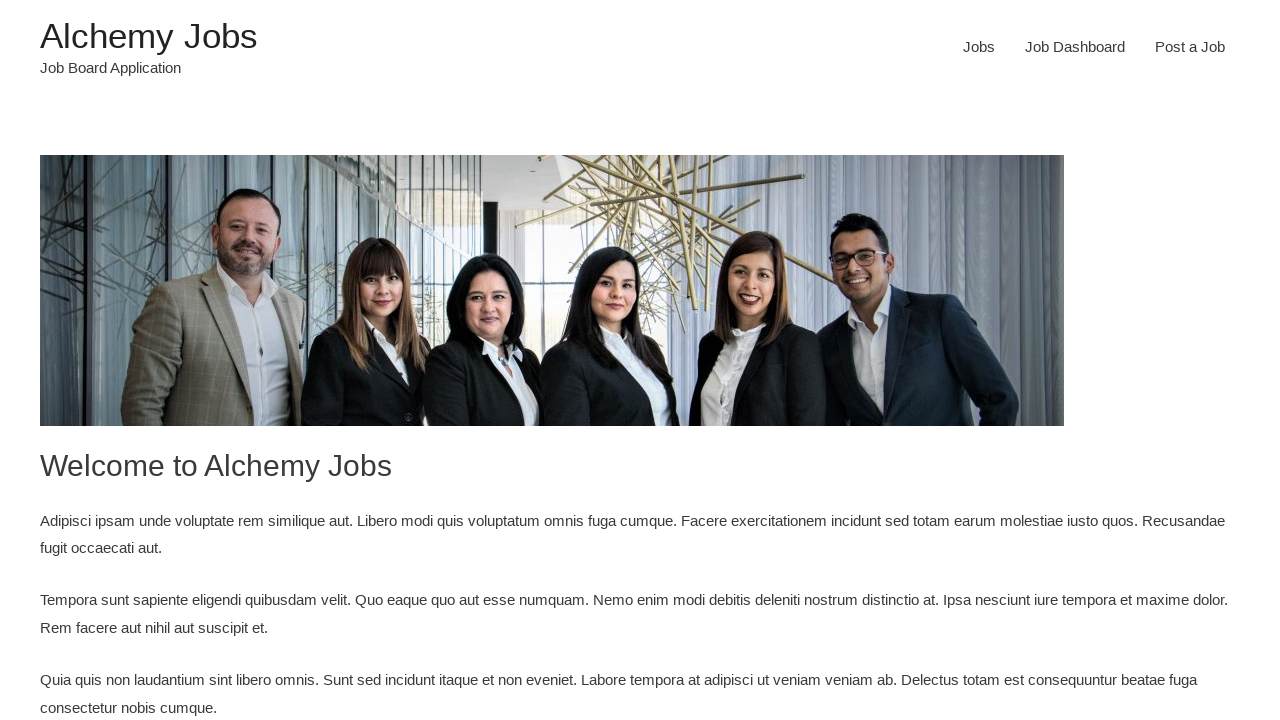

Clicked 'Jobs' link in main navigation menu at (979, 47) on xpath=//div[@class='main-navigation']//ul//li >> nth=0
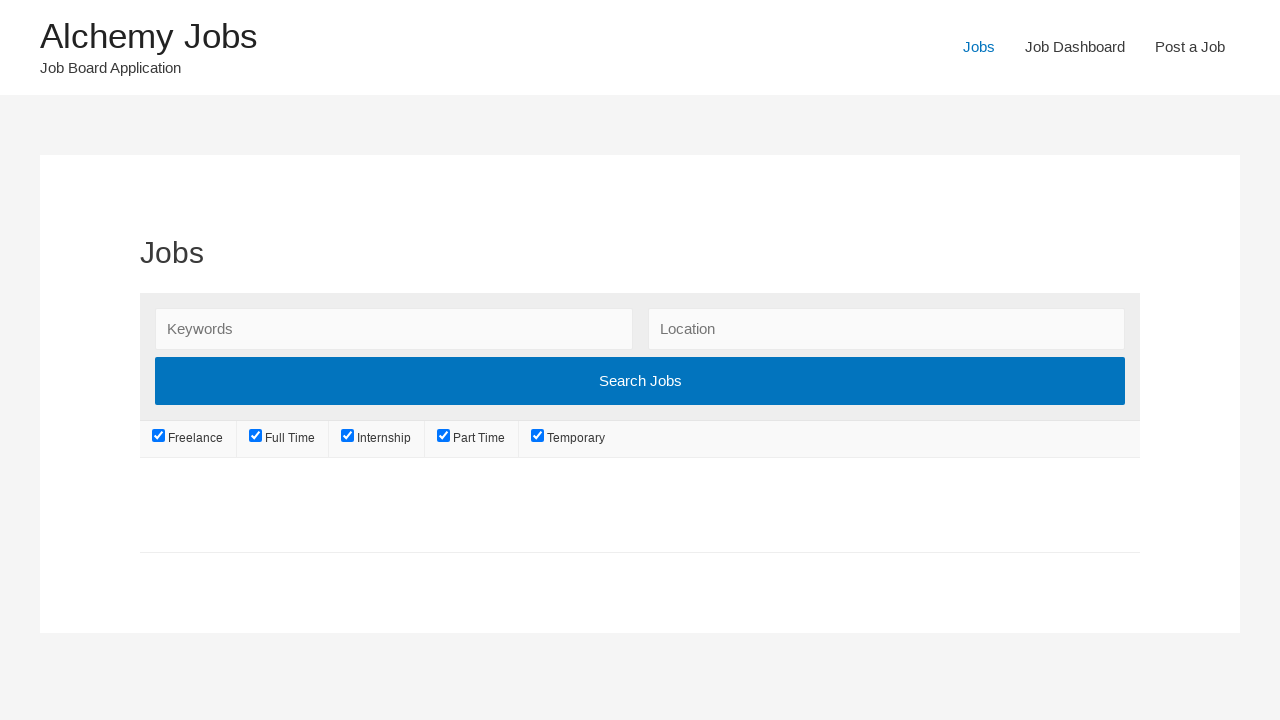

Waited for page to load after clicking Jobs link
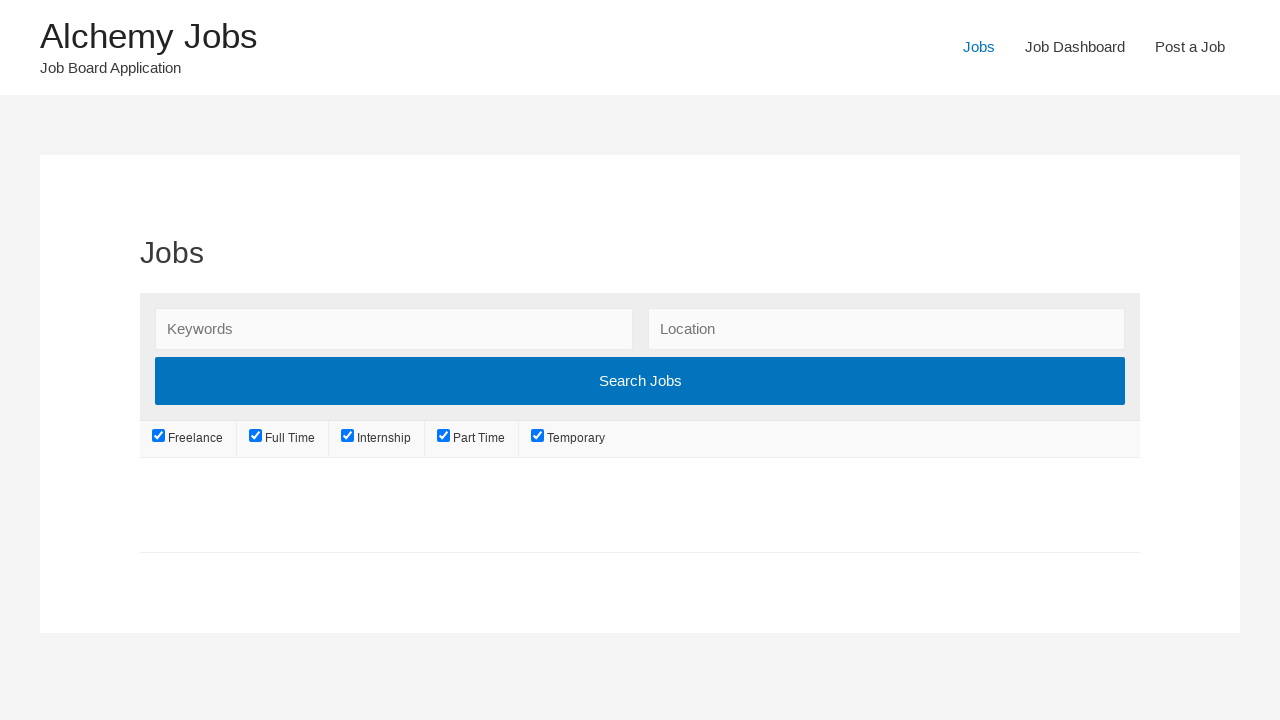

Verified page title is 'Jobs – Alchemy Jobs'
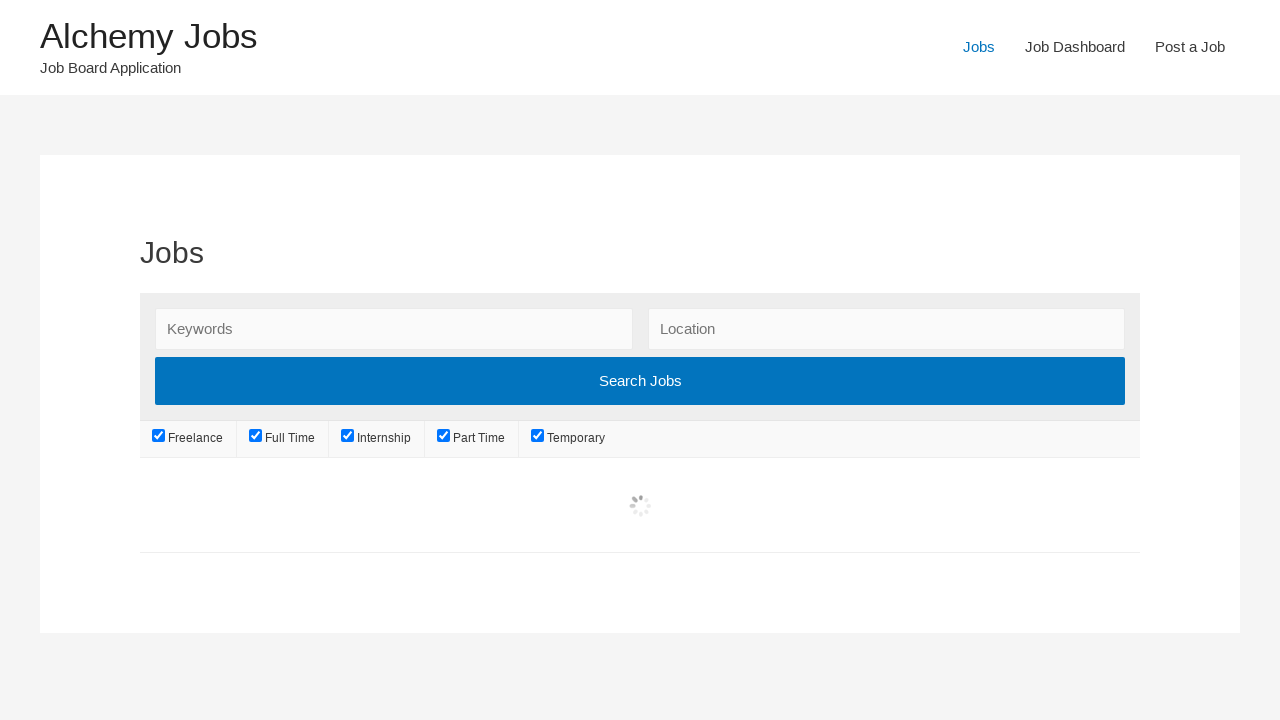

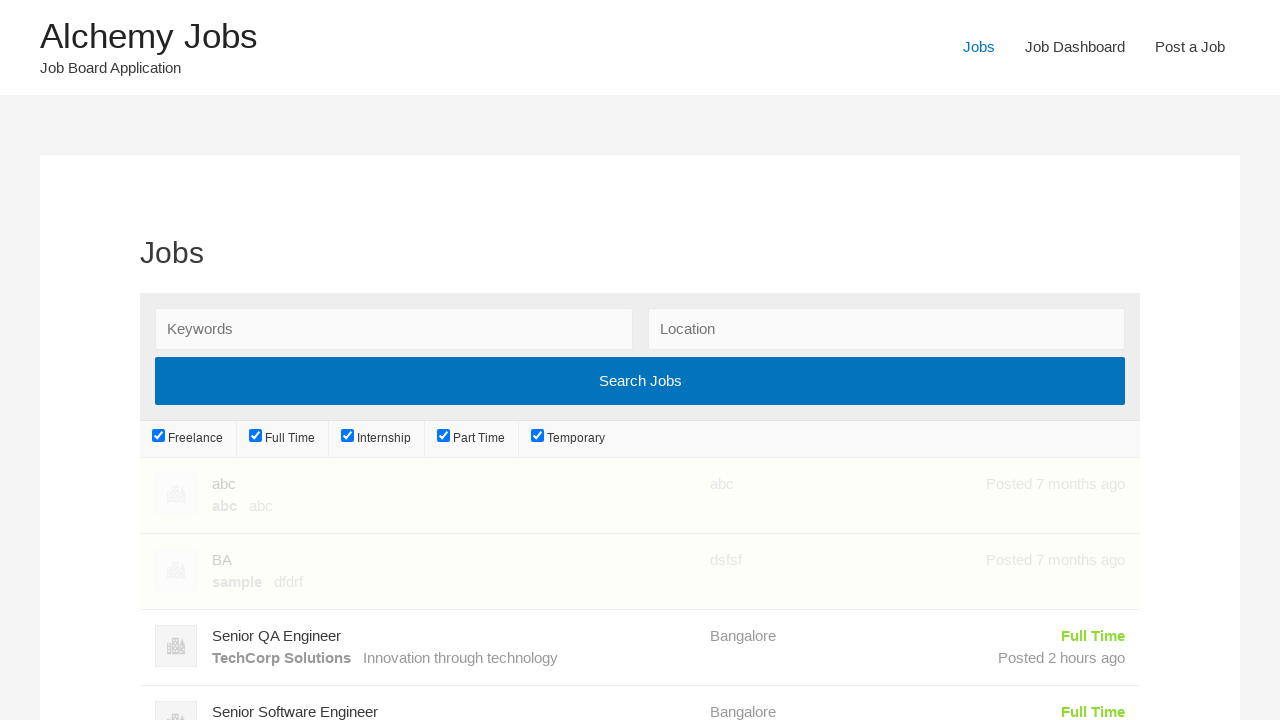